Tests keyboard actions including typing text, then using keyboard shortcuts to select all, cut, and paste multiple times in a text input field.

Starting URL: https://www.selenium.dev/selenium/web/single_text_input.html

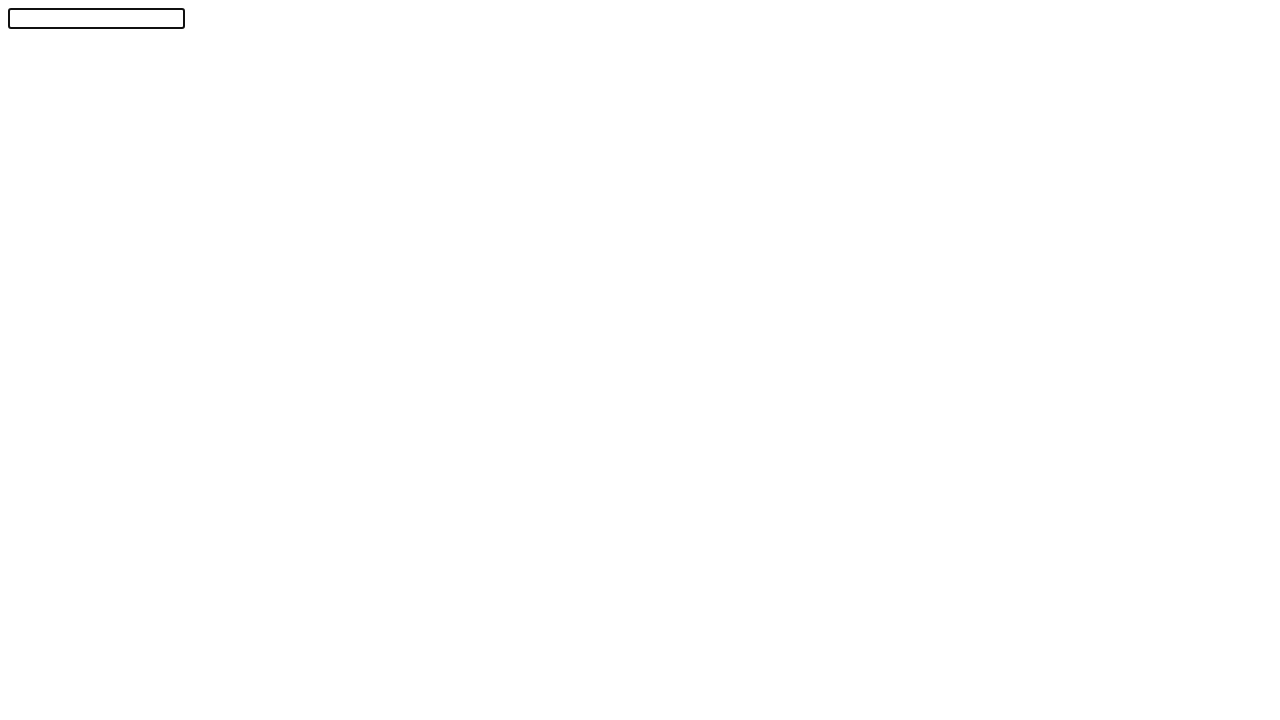

Located the text input field with id 'textInput'
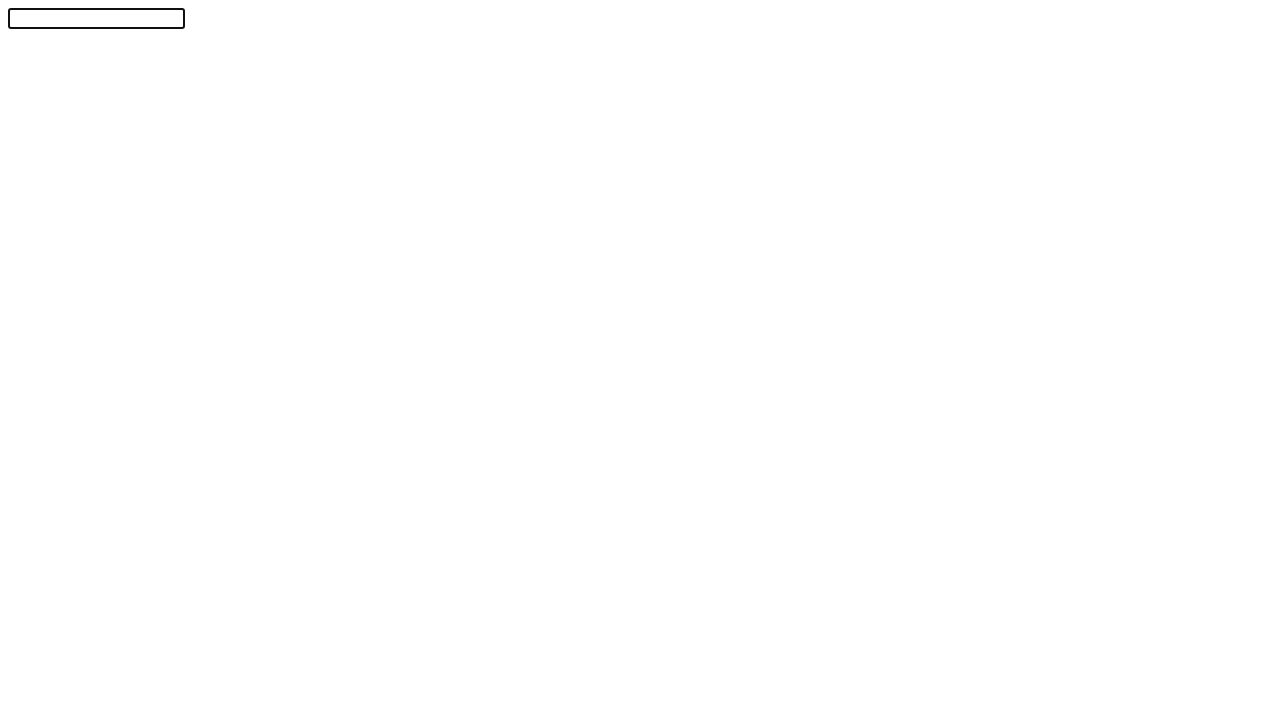

Typed 'Attila' into the text field on #textInput
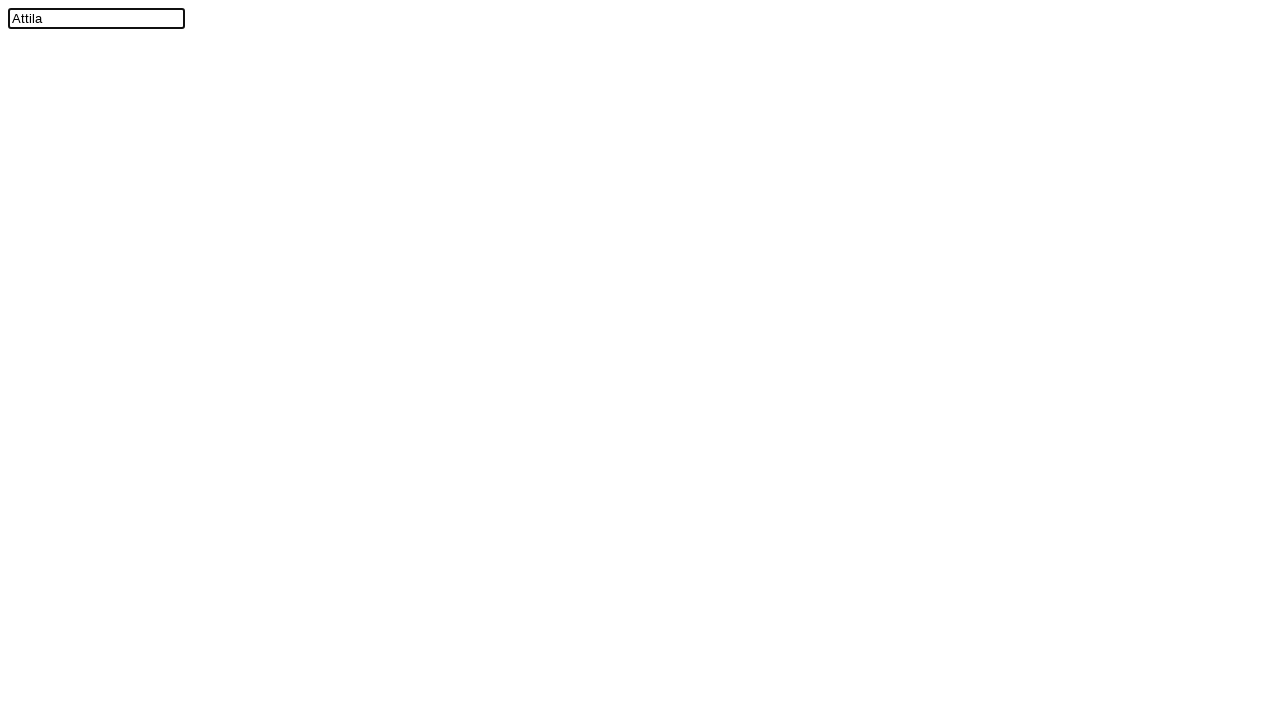

Determined modifier key based on platform
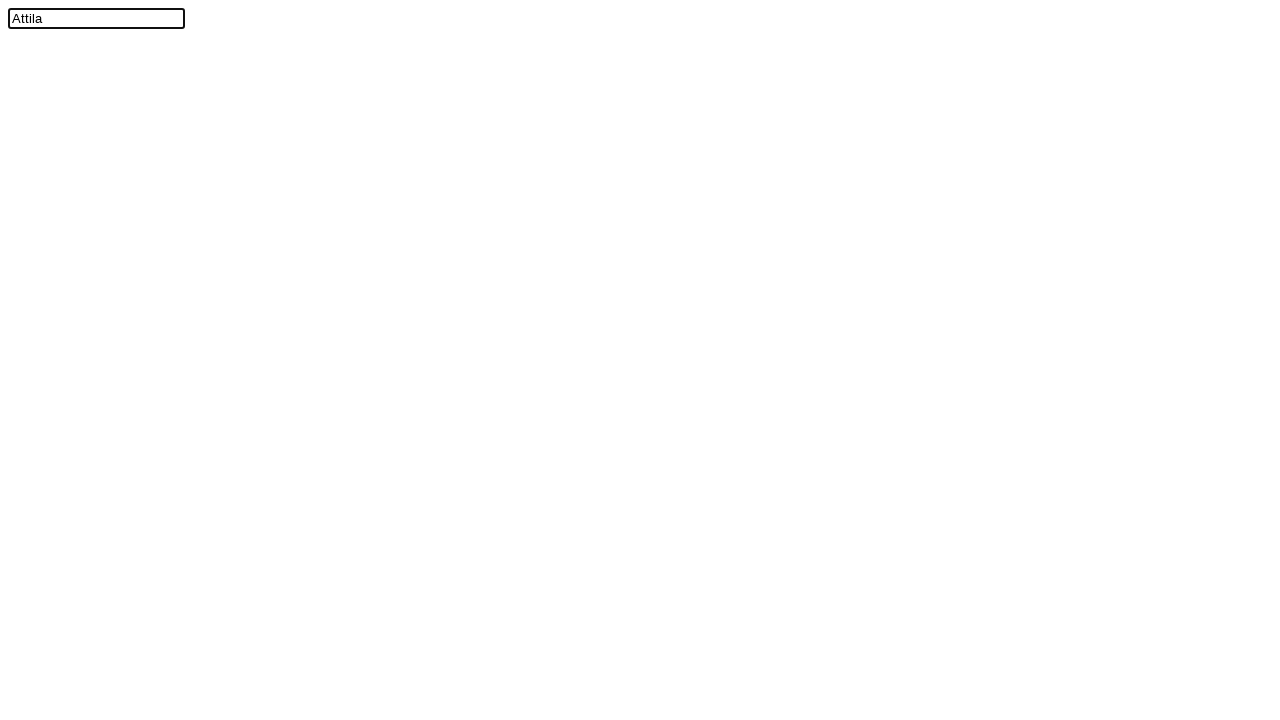

Pressed Ctrl/Cmd+A to select all text on #textInput
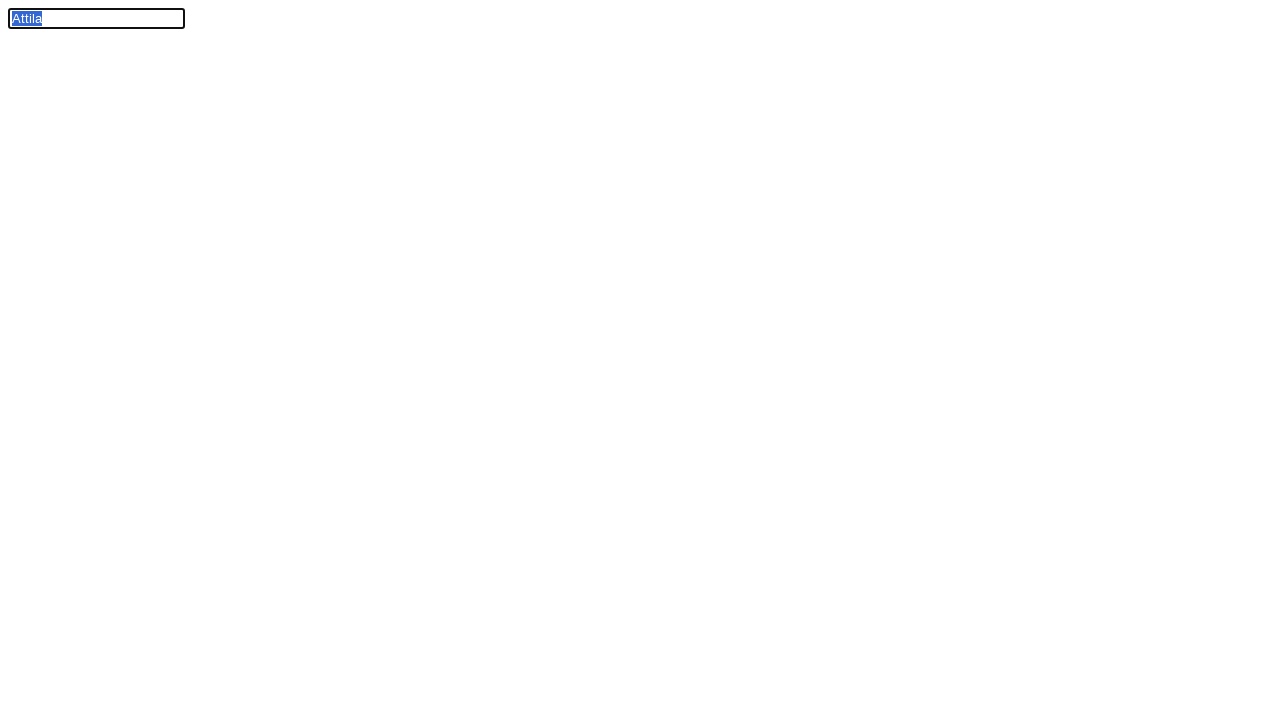

Pressed Ctrl/Cmd+X to cut the selected text on #textInput
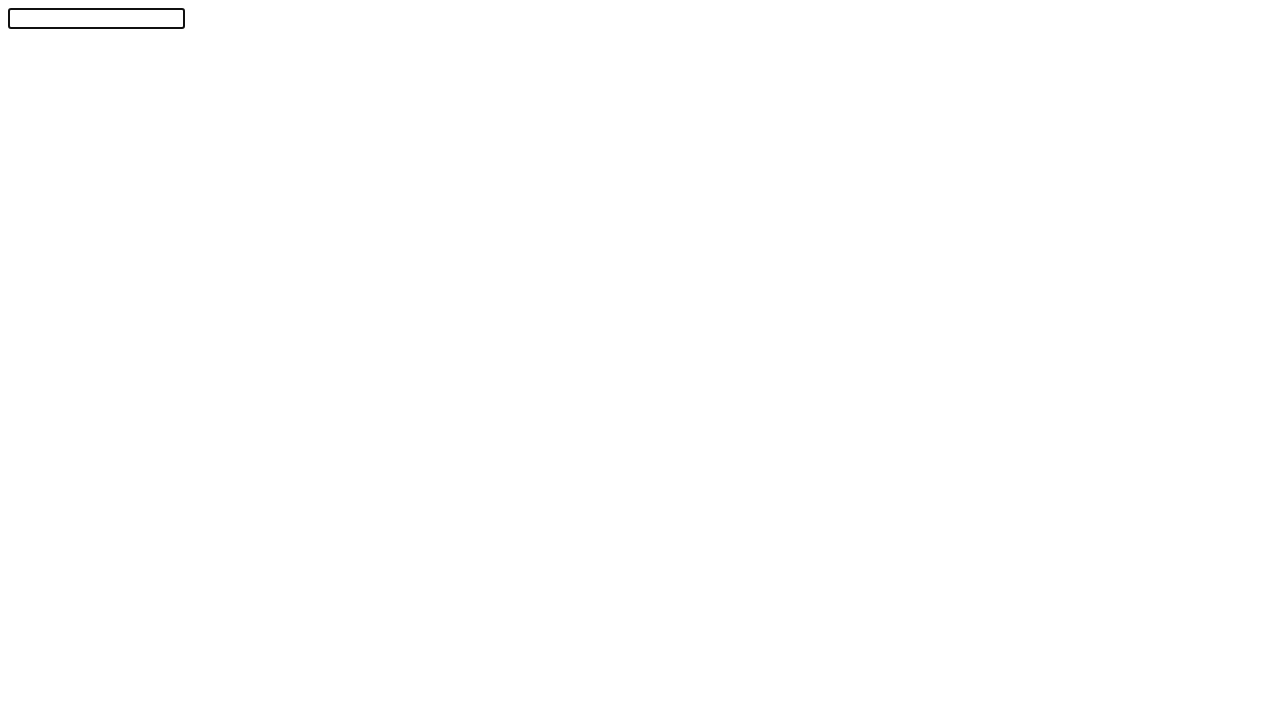

Pressed Ctrl/Cmd+V to paste text (1st time) on #textInput
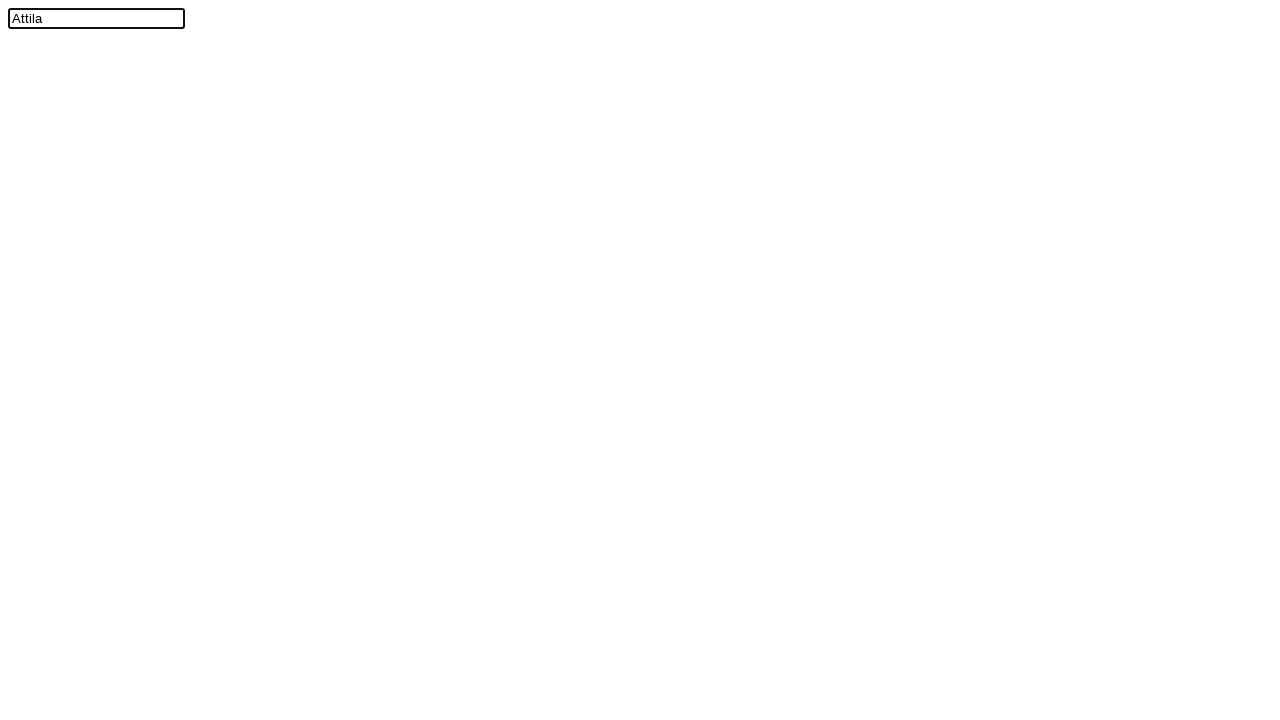

Pressed Ctrl/Cmd+V to paste text (2nd time) on #textInput
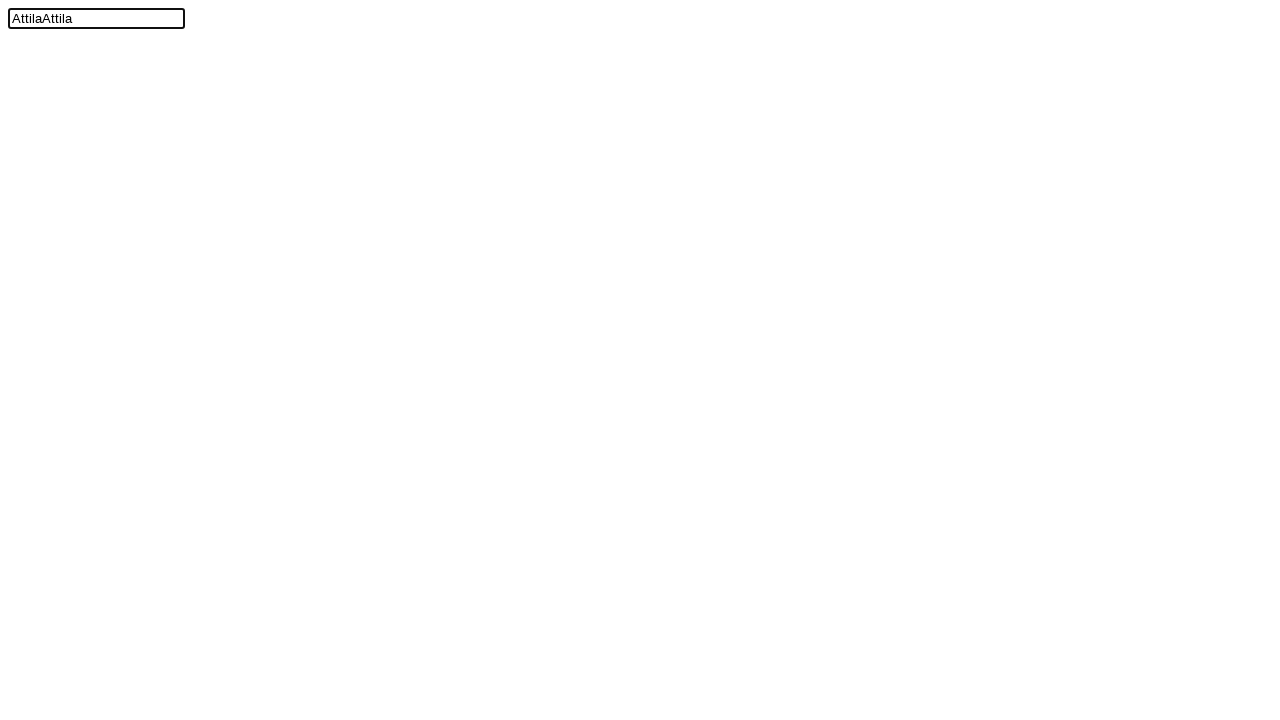

Pressed Ctrl/Cmd+V to paste text (3rd time) on #textInput
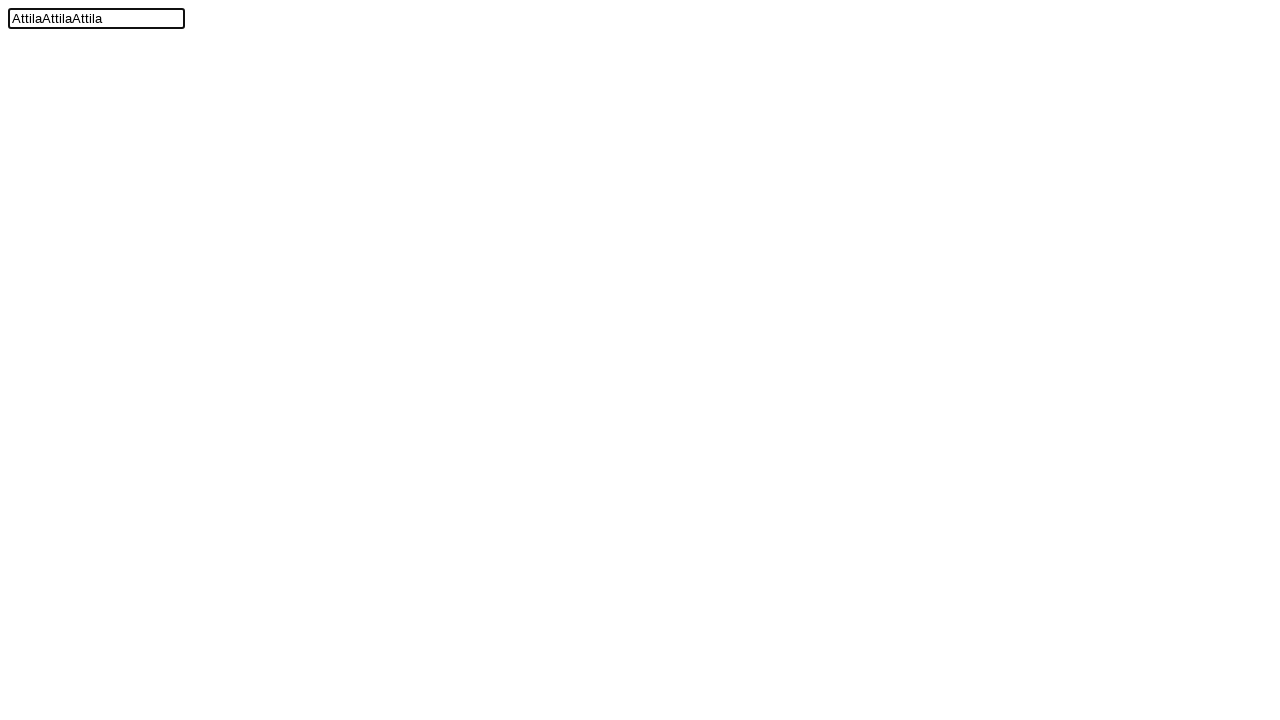

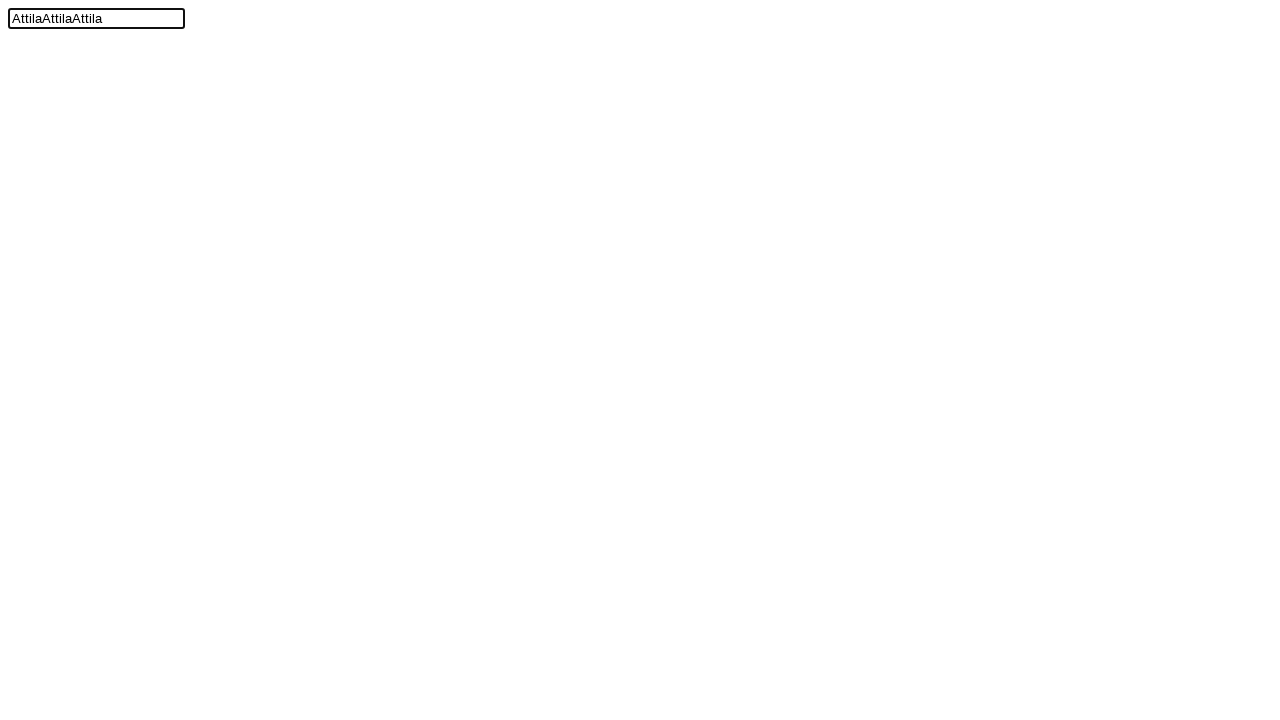